Tests that clicking on simple and dynamic links opens the relevant page in a new tab by verifying the URL contains the expected domain.

Starting URL: https://demoqa.com/links

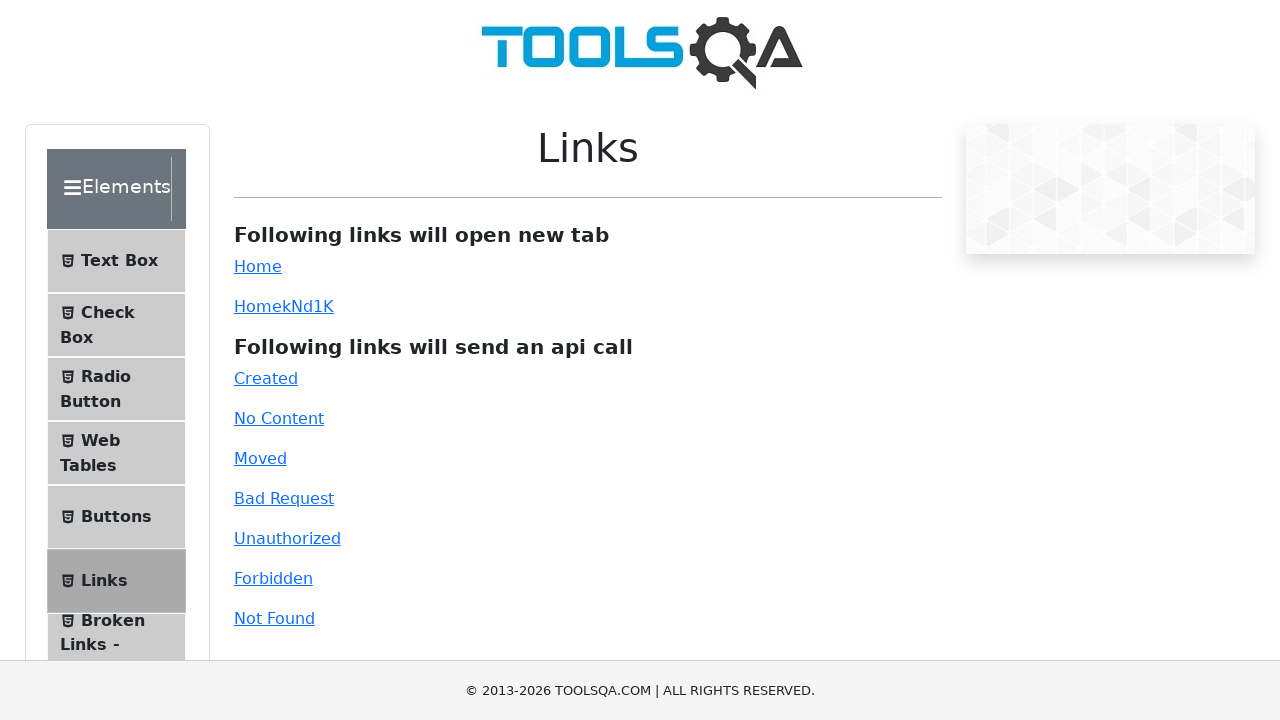

Clicked simpleLink element at (258, 266) on #simpleLink
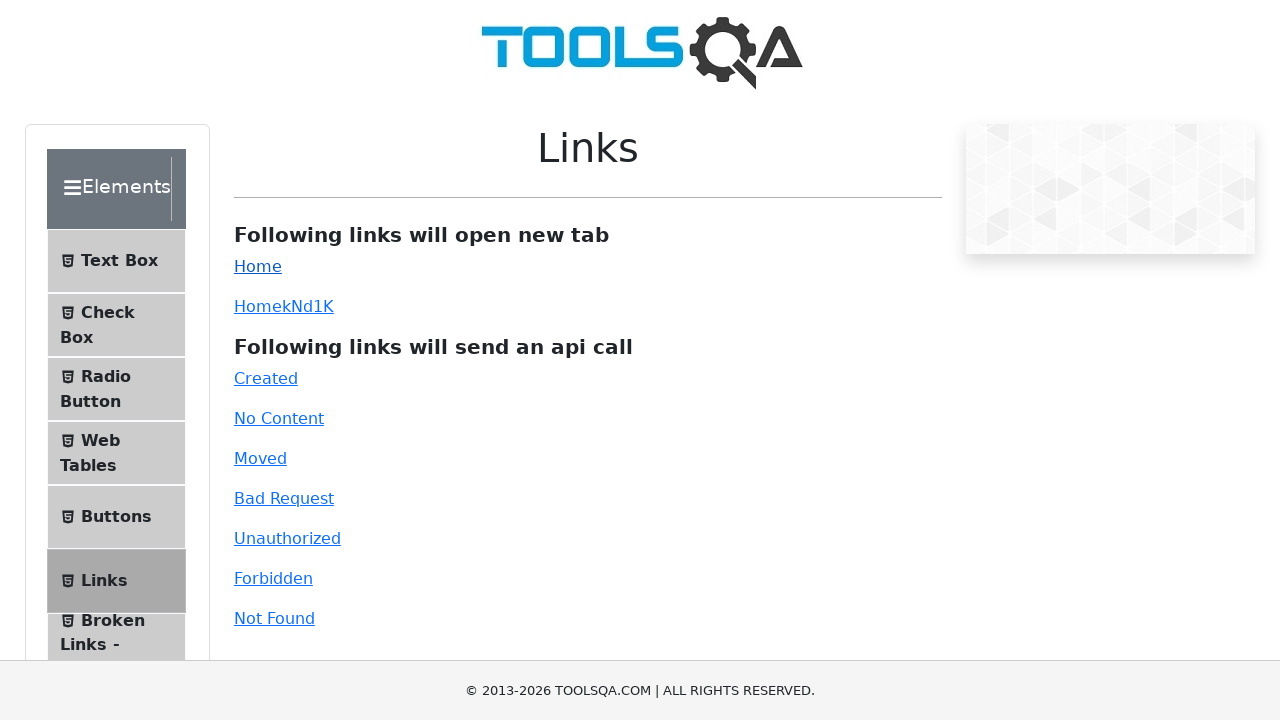

Clicked simpleLink and new tab opened at (258, 266) on #simpleLink
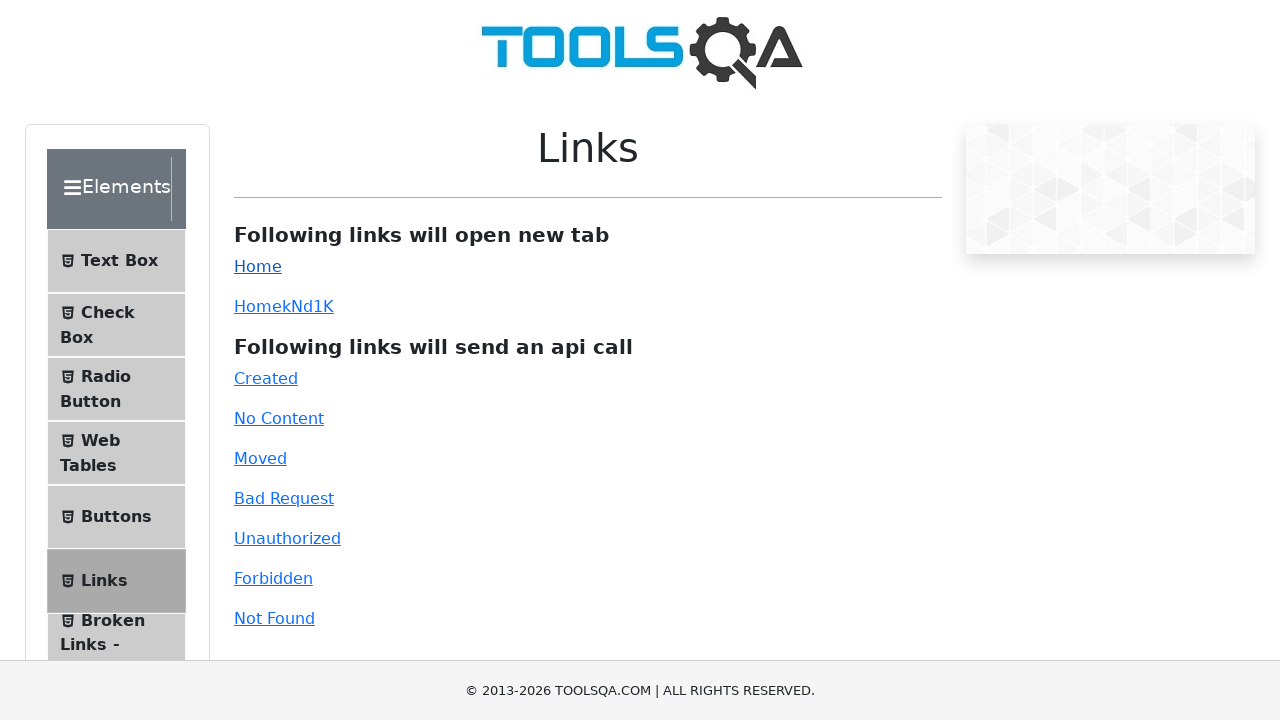

Captured new page object from simpleLink
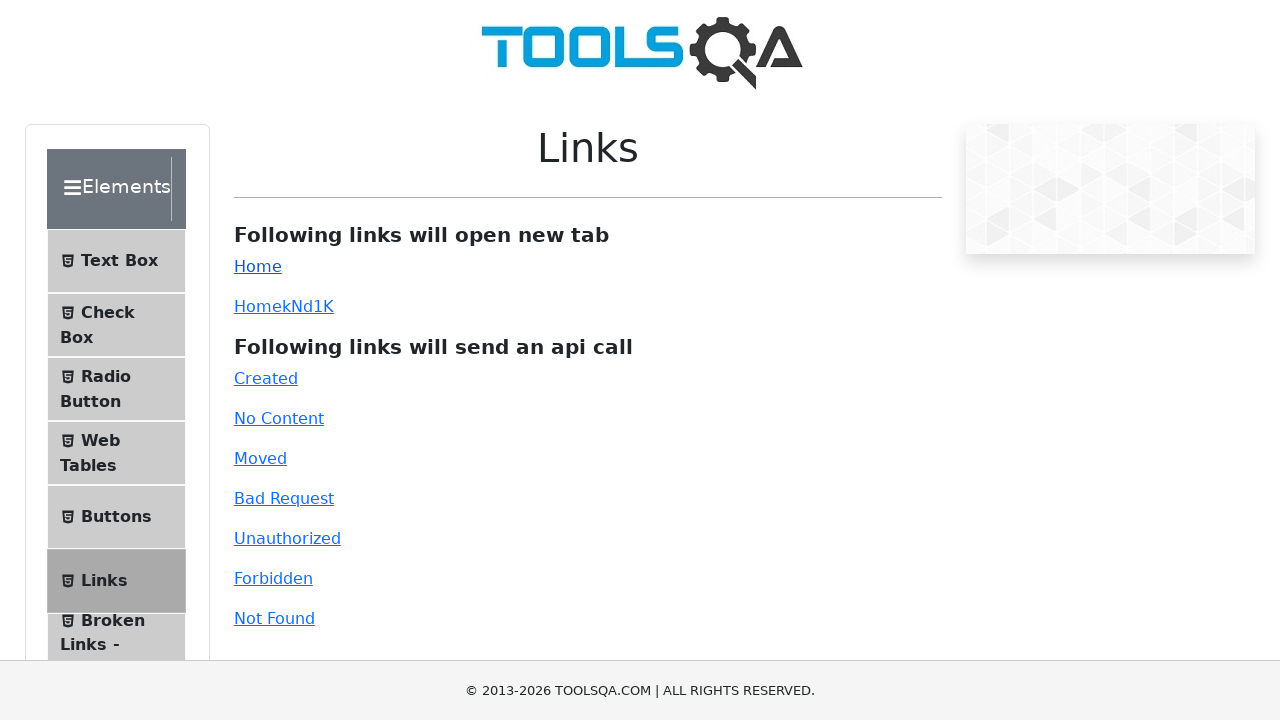

New page from simpleLink loaded with demoqa.com URL
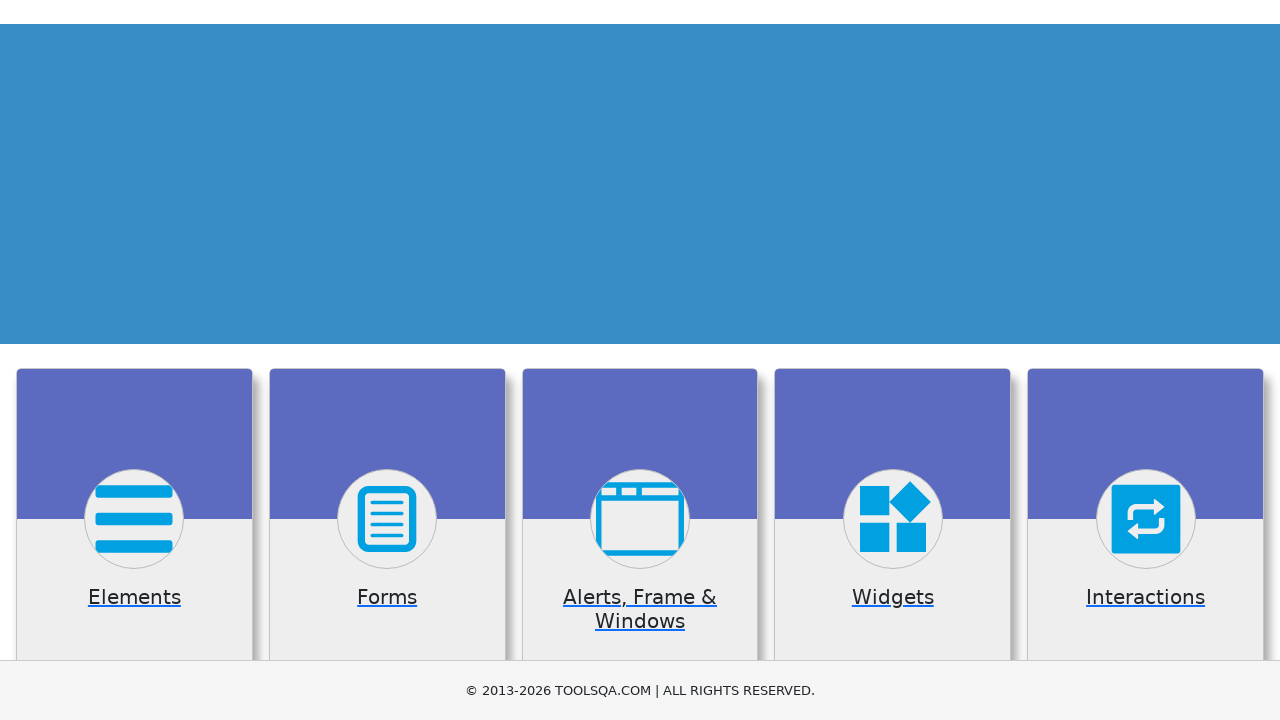

Closed new page from simpleLink
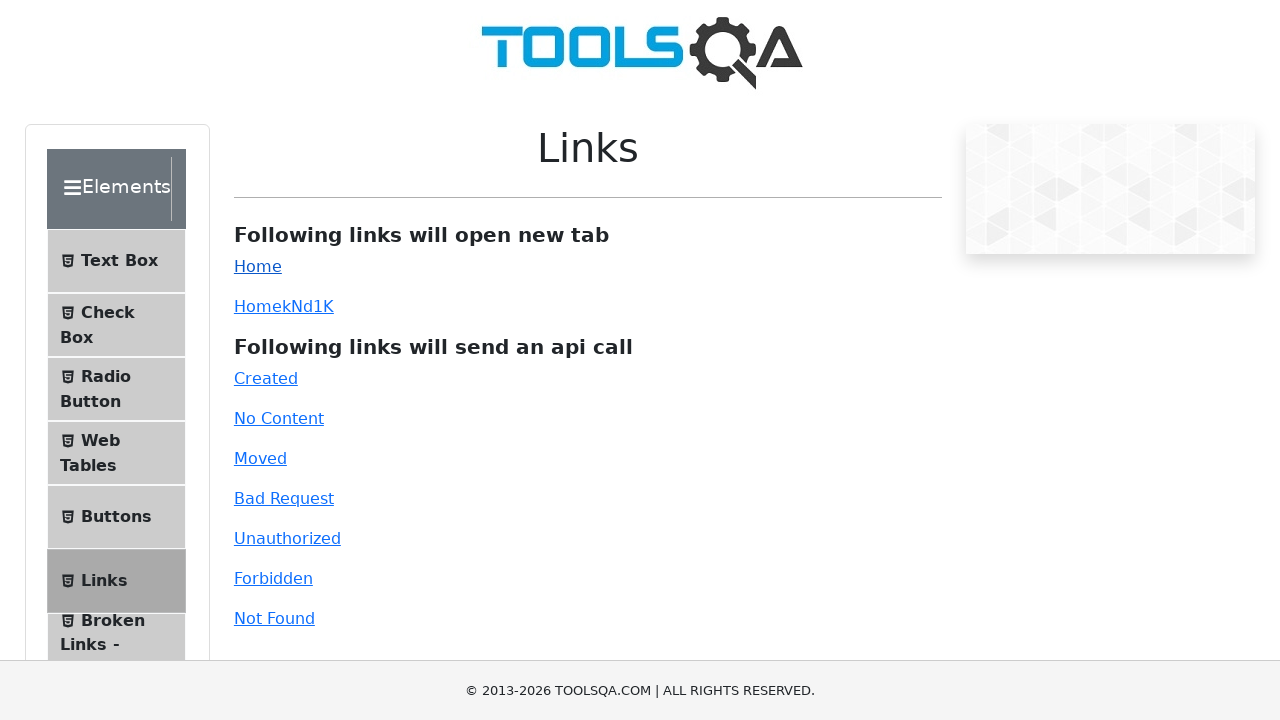

Clicked dynamicLink and new tab opened at (258, 306) on #dynamicLink
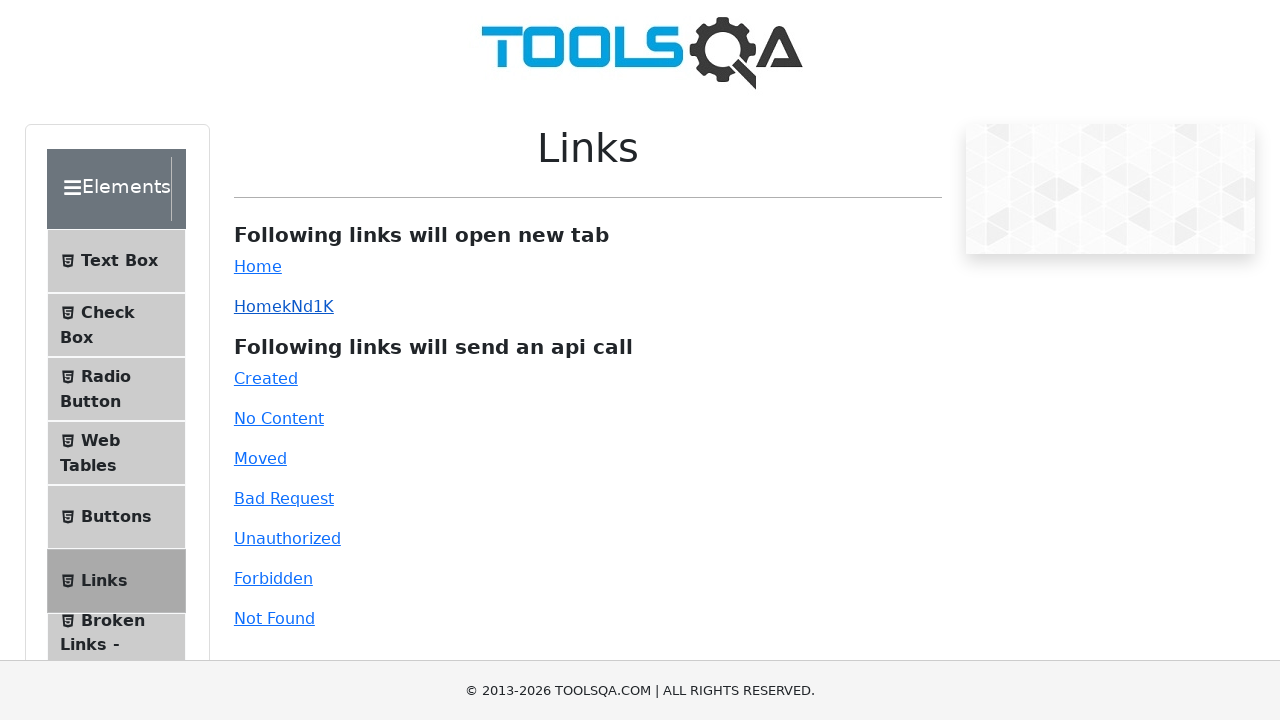

Captured new page object from dynamicLink
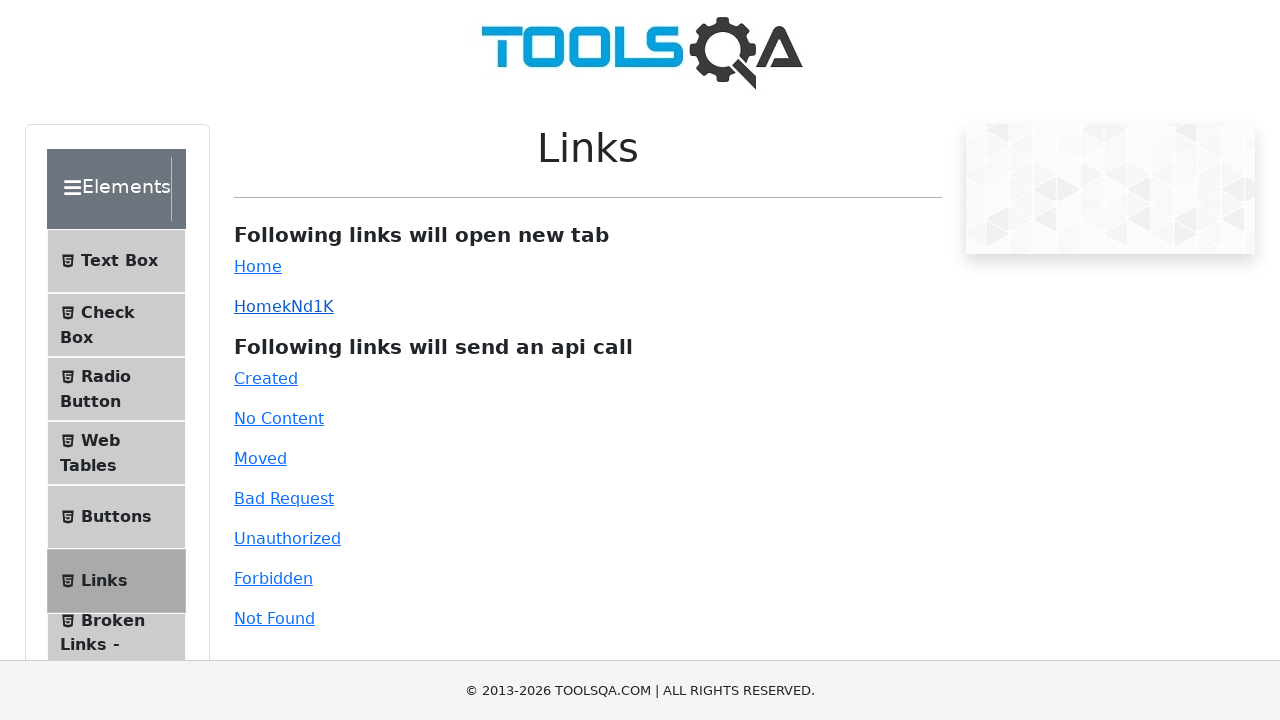

New page from dynamicLink loaded with demoqa.com URL
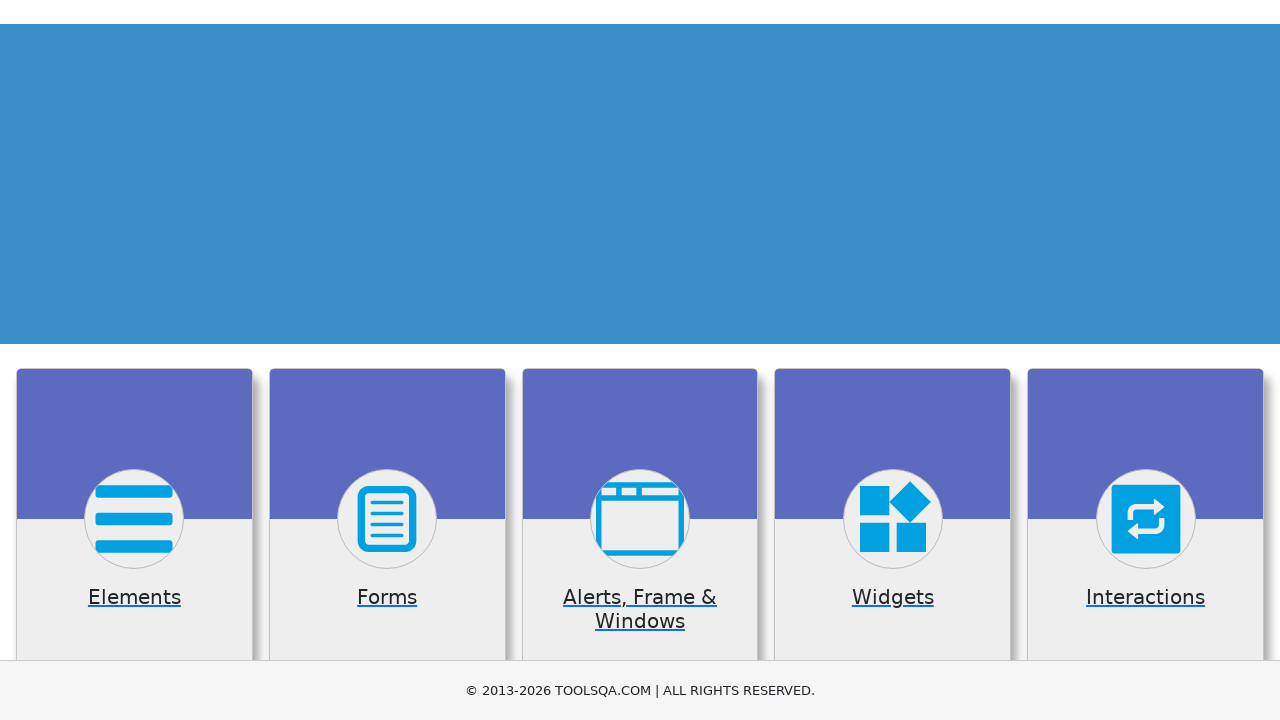

Closed new page from dynamicLink
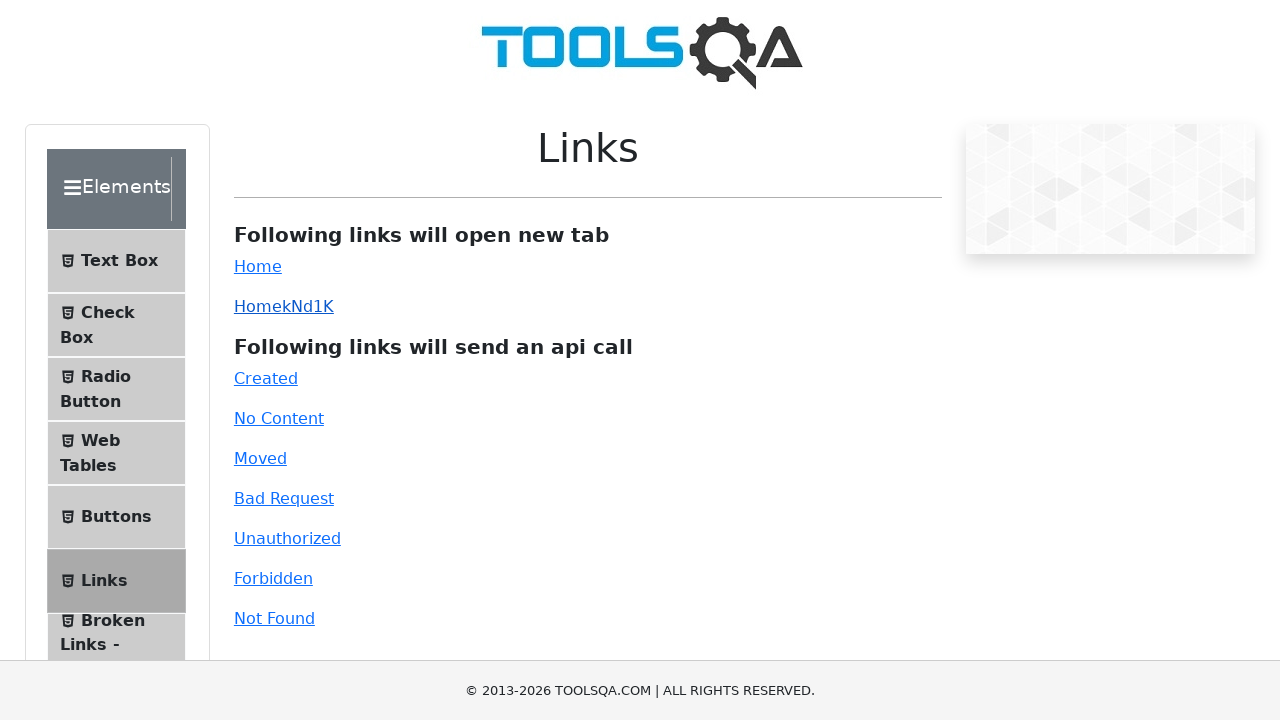

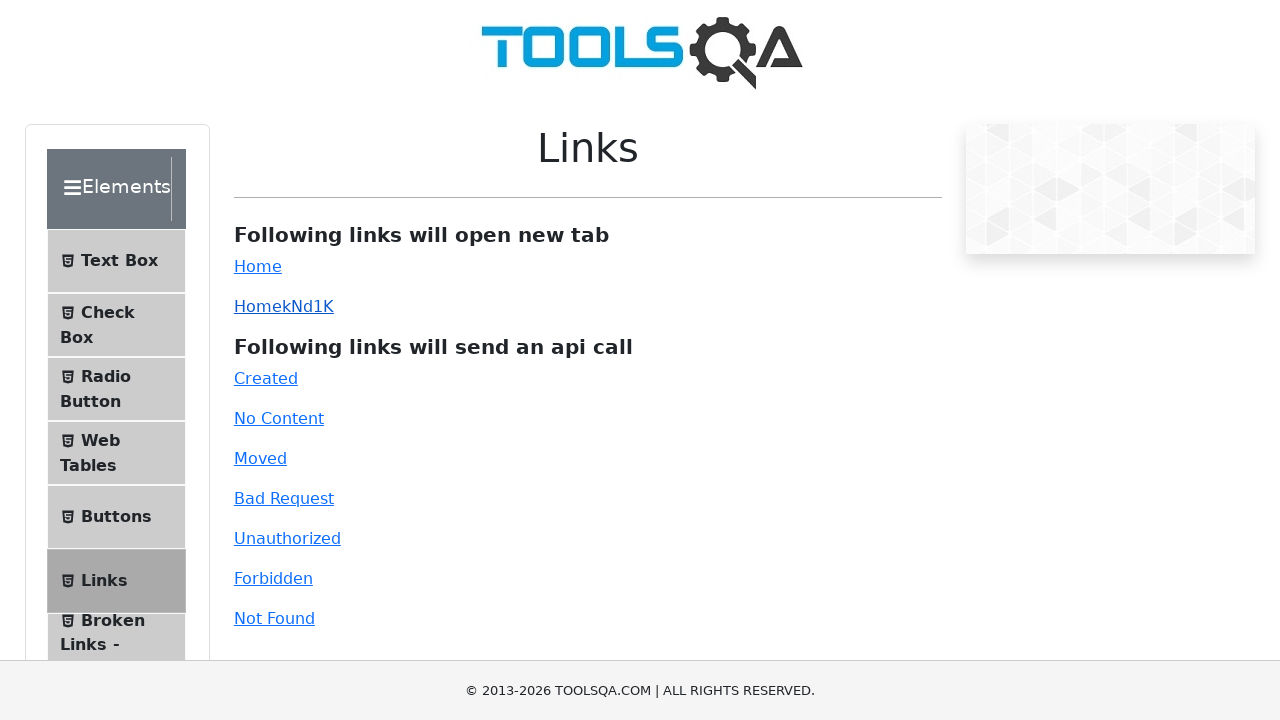